Tests iframe interaction by switching to an iframe, clearing and typing text in a TinyMCE editor, then verifying the text and checking that the page header is displayed

Starting URL: https://loopcamp.vercel.app/iframe.html

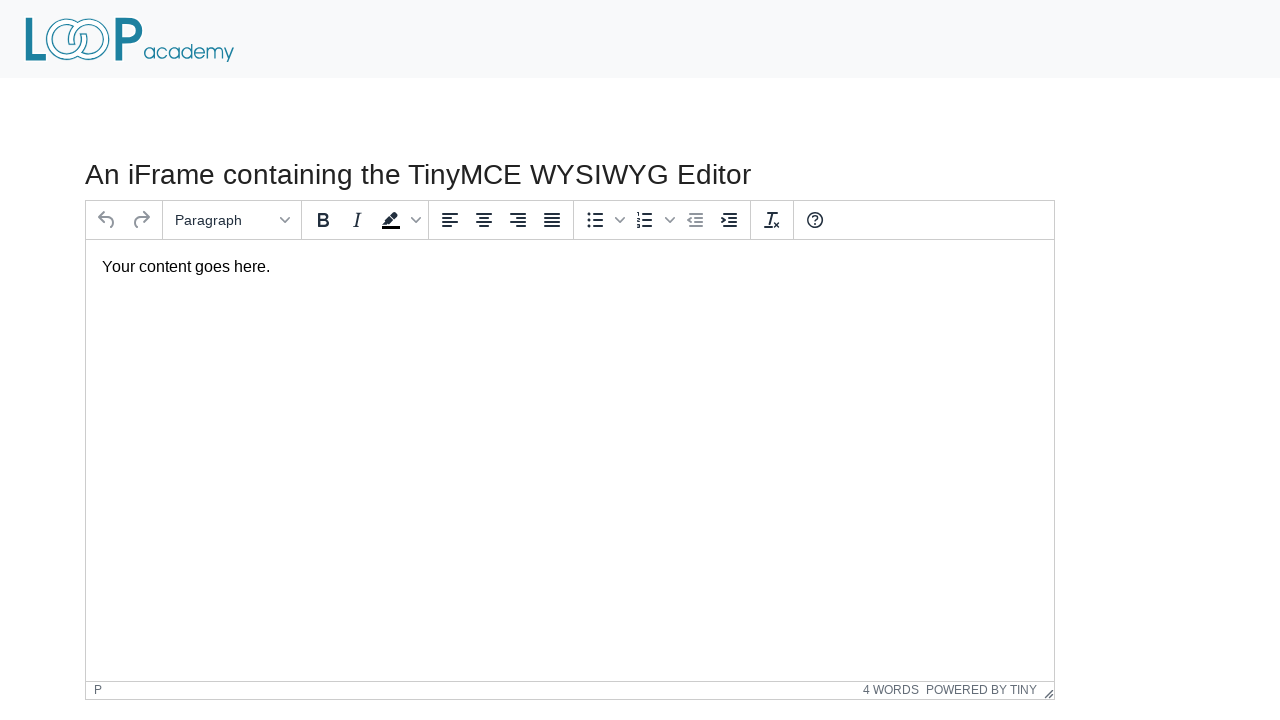

Navigated to iframe test page
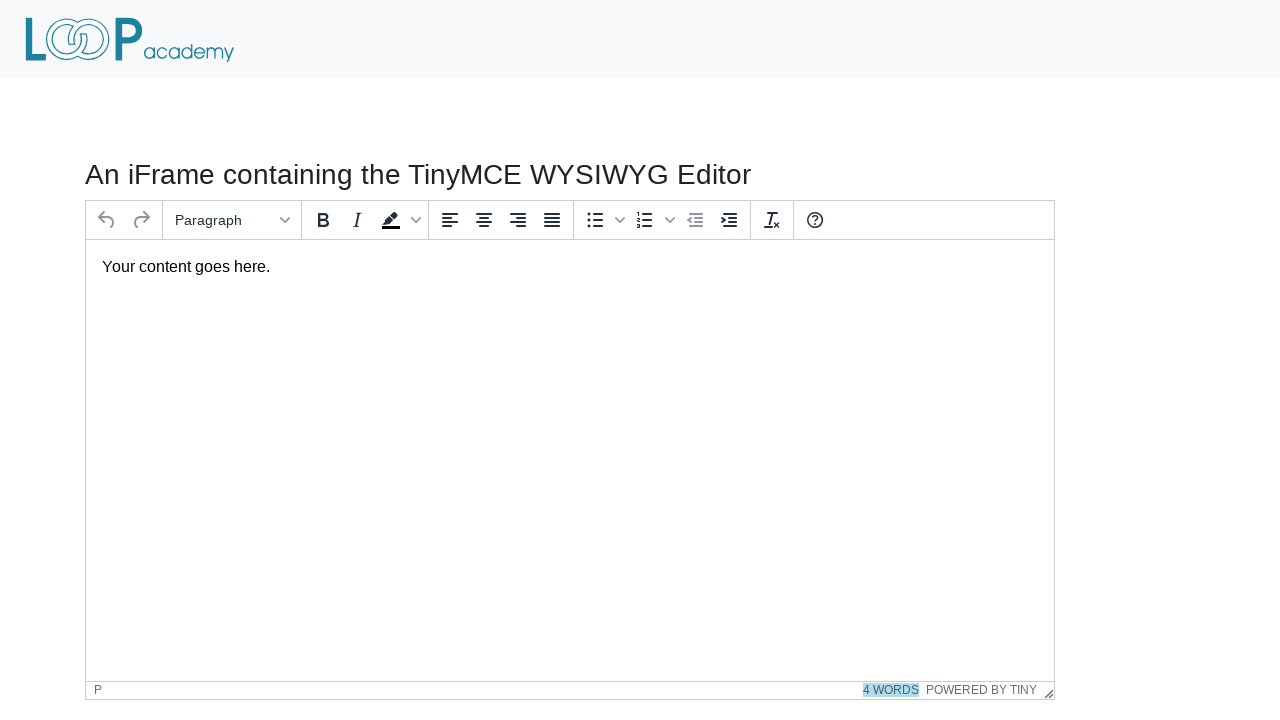

Switched to TinyMCE iframe
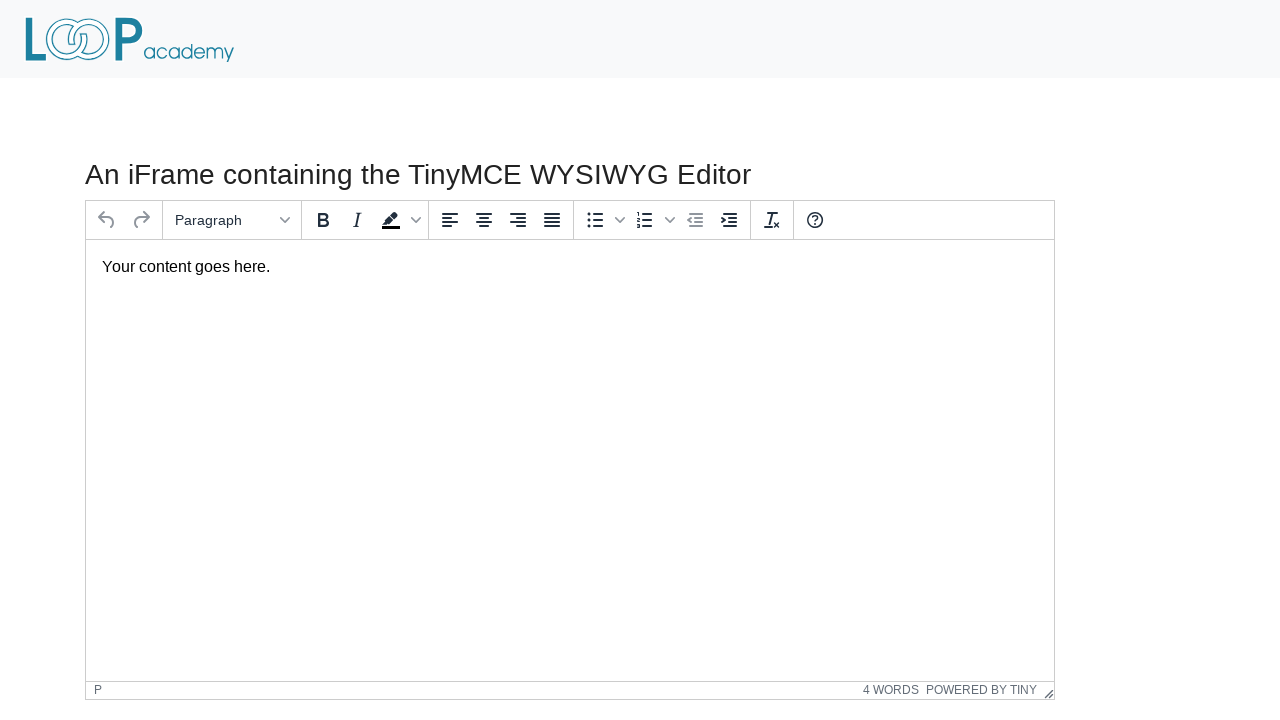

Cleared text in TinyMCE editor on #tinymce
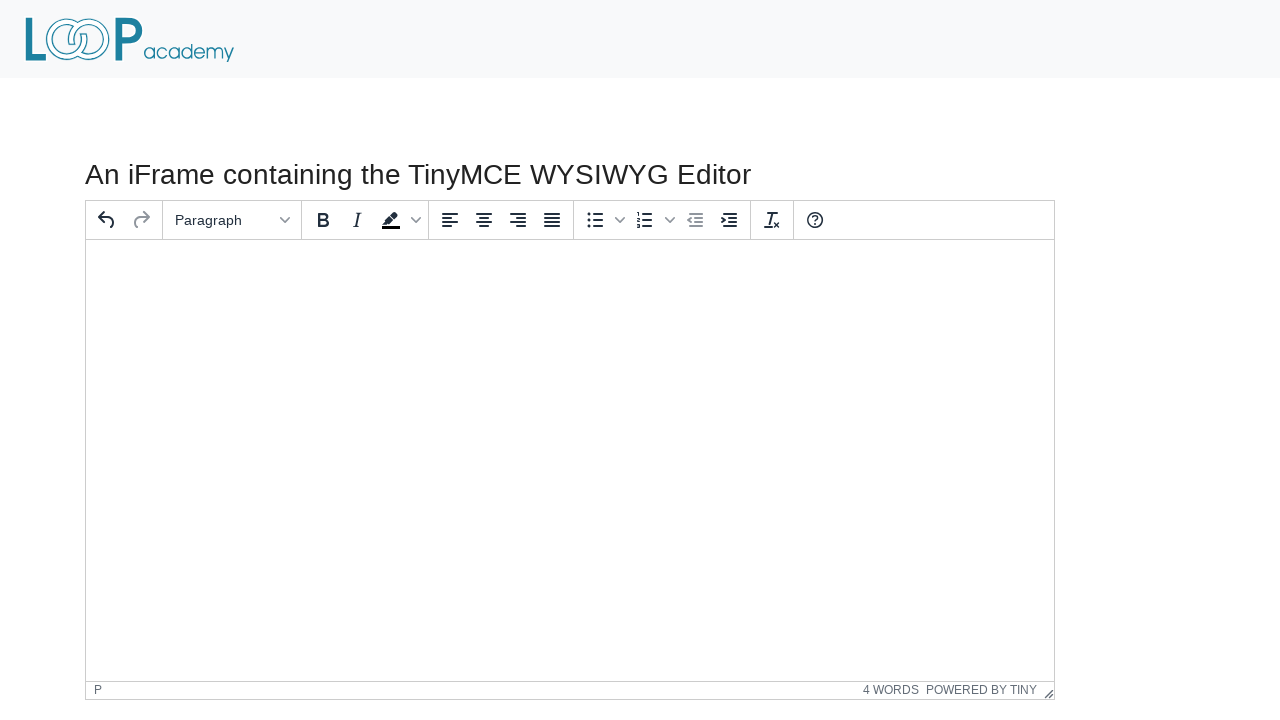

Typed 'Loopcamp' into TinyMCE editor on #tinymce
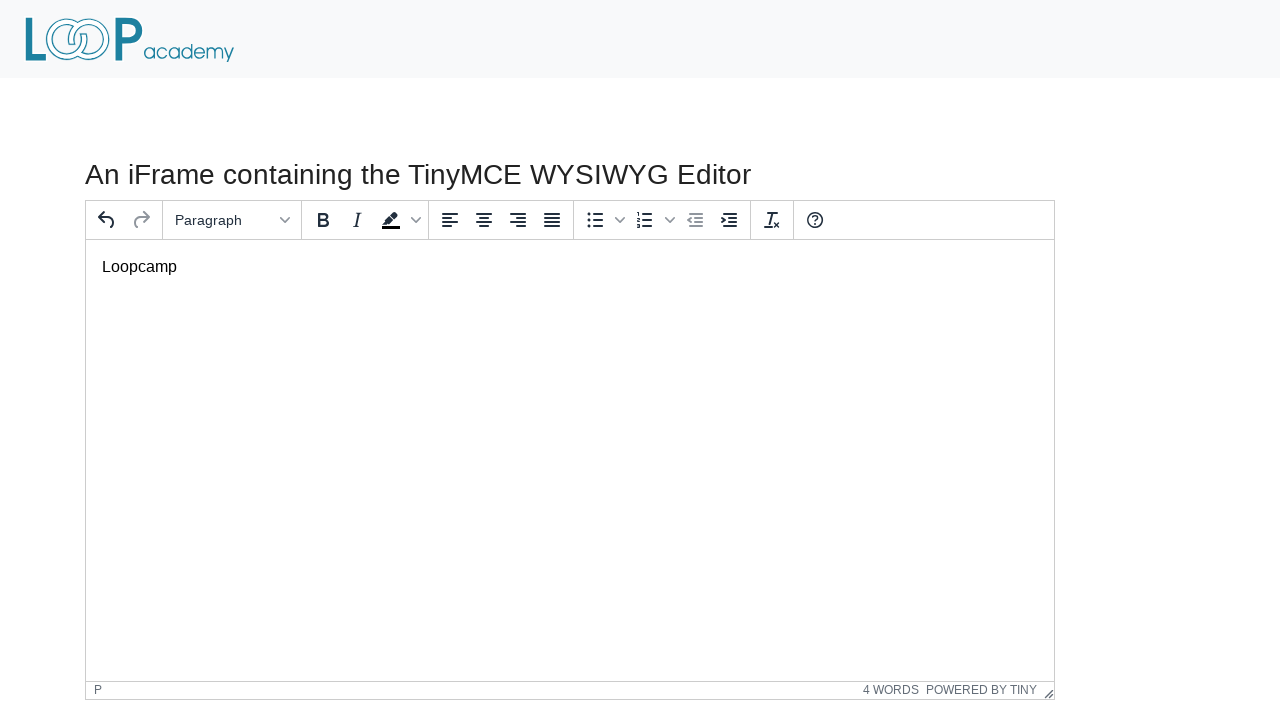

Verified text 'Loopcamp' is present in editor
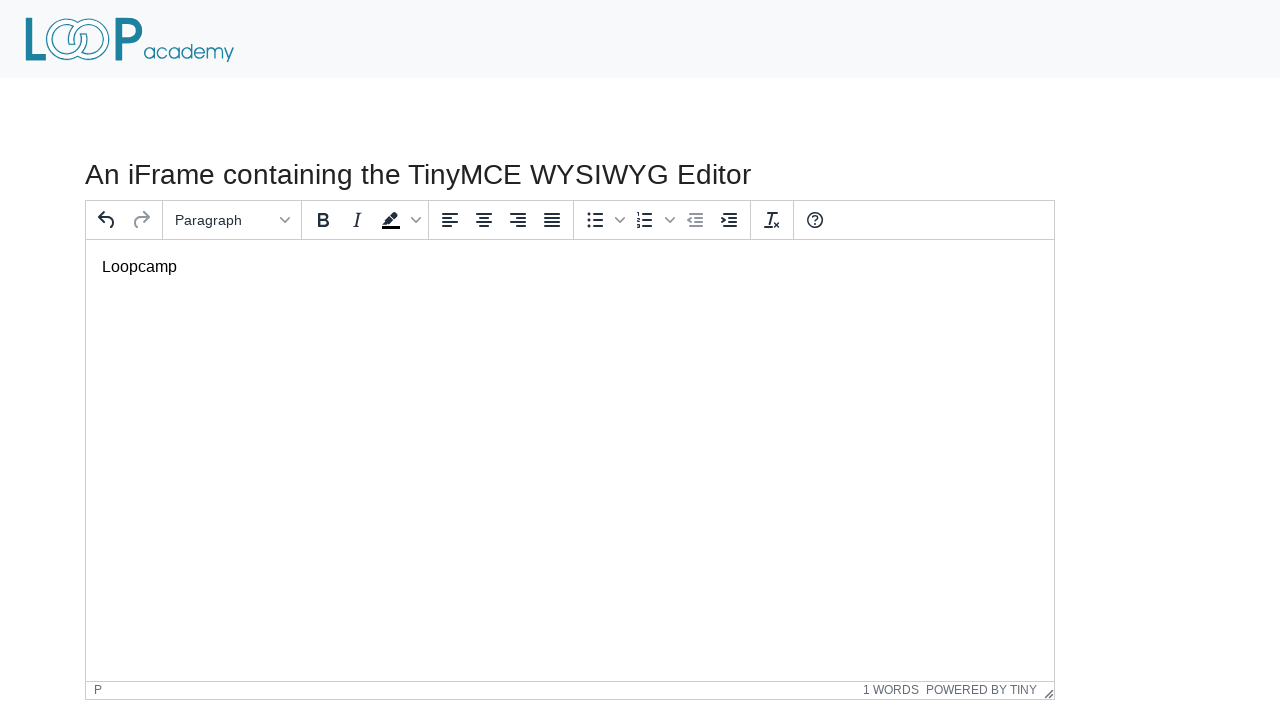

Located page header element
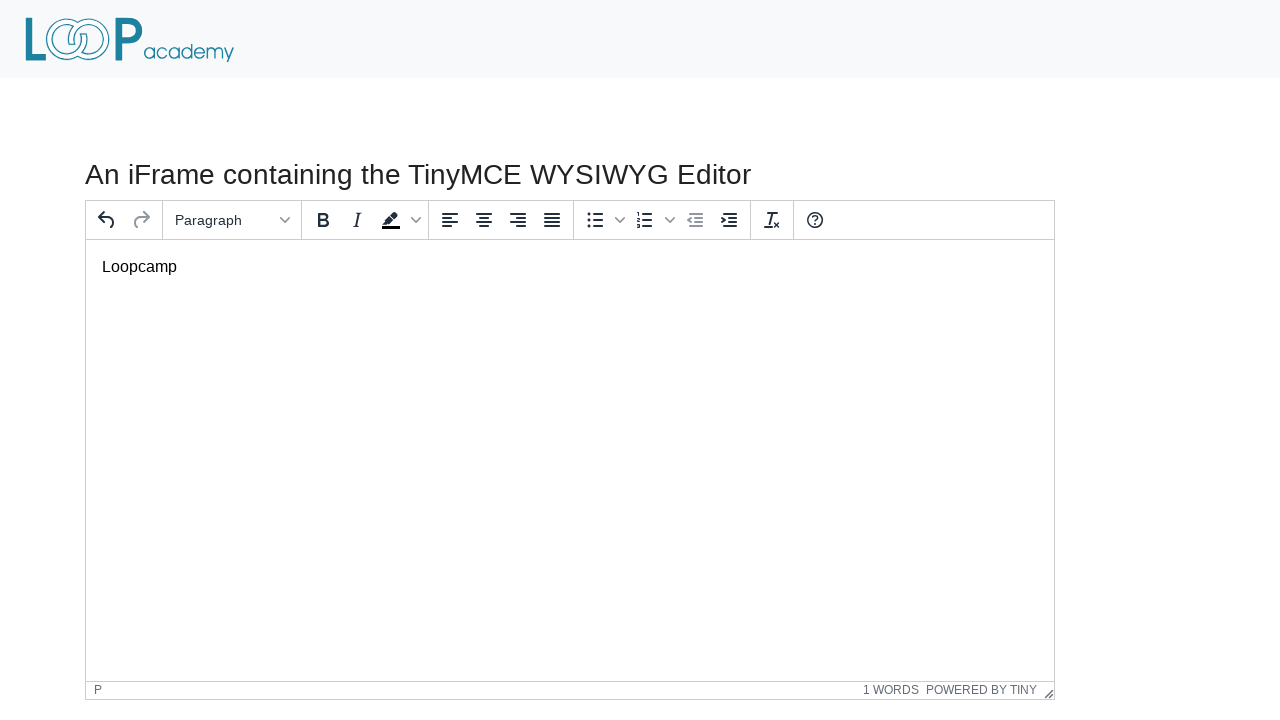

Verified page header 'An iFrame' is visible
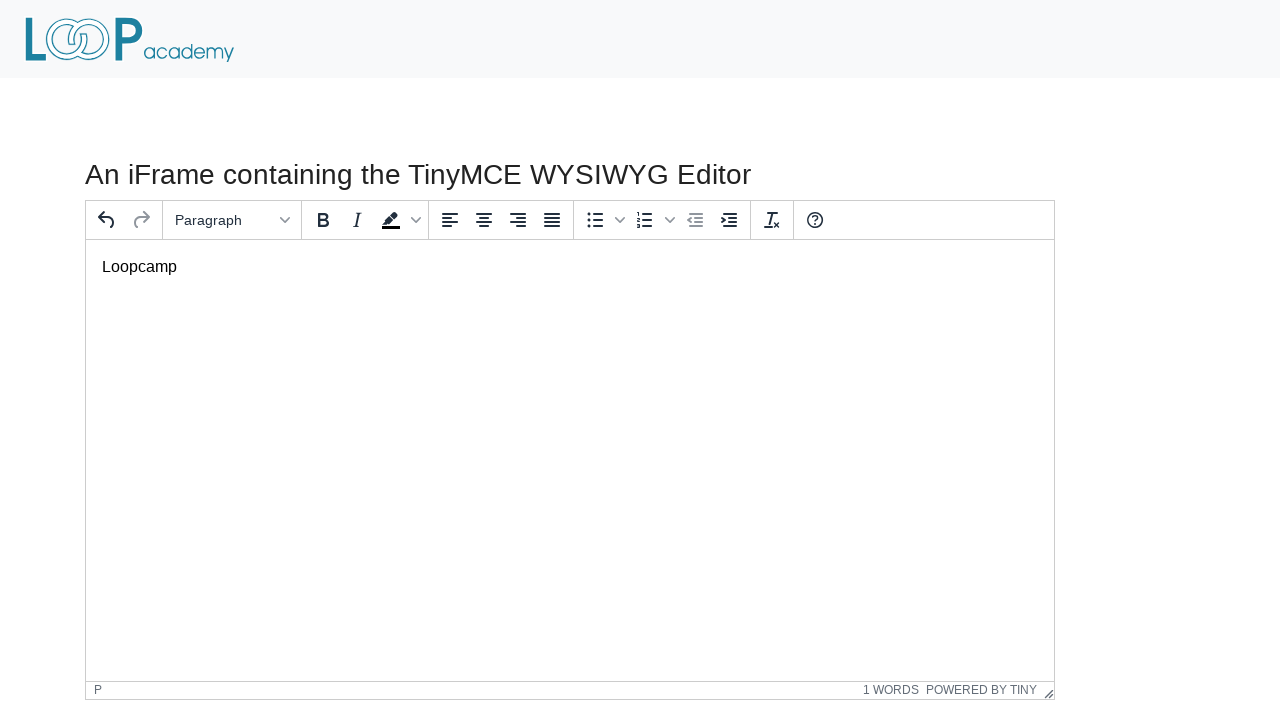

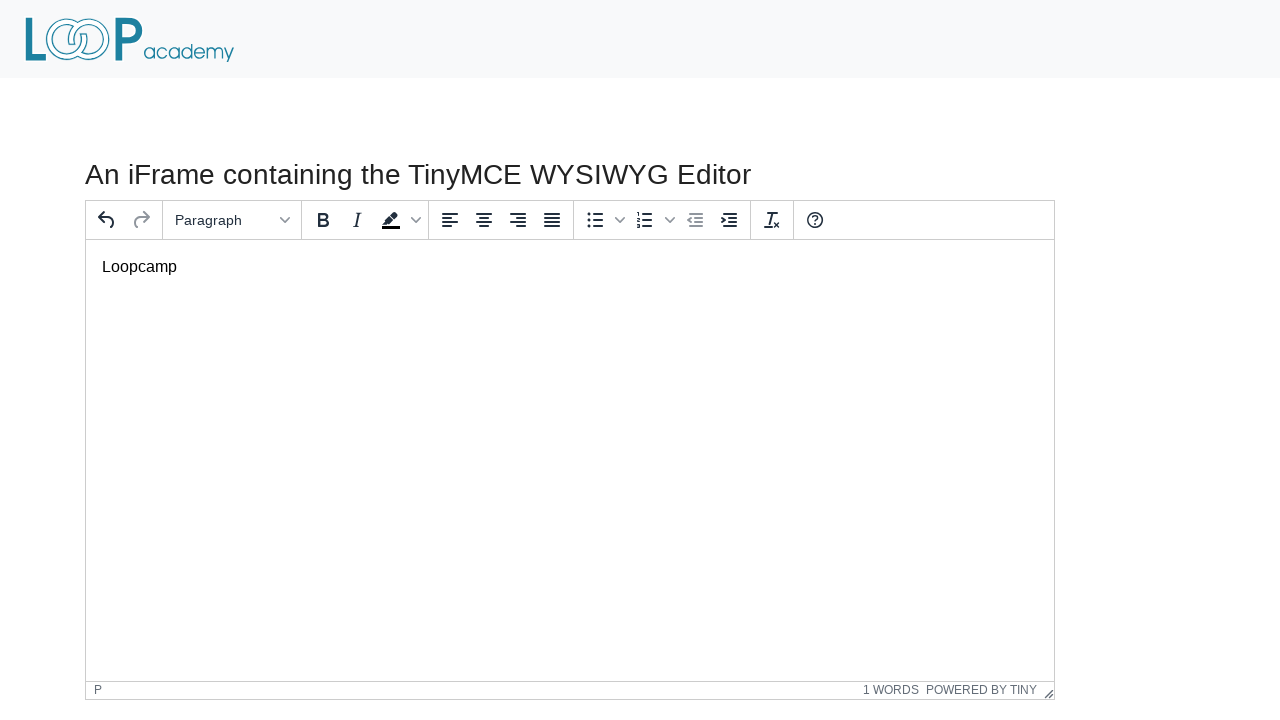